Tests modal dialog functionality by clicking a button to open a modal window, verifying it's displayed, and then closing it.

Starting URL: https://otus.home.kartushin.su/training.html

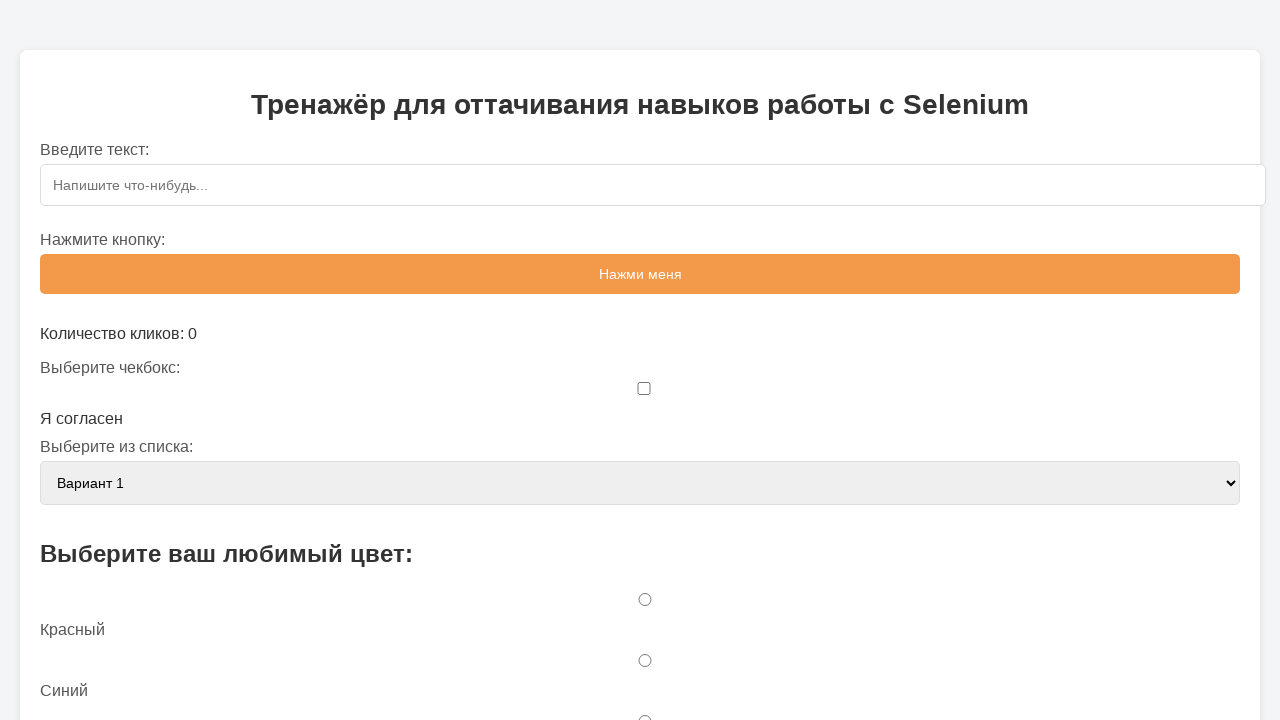

Navigated to training page
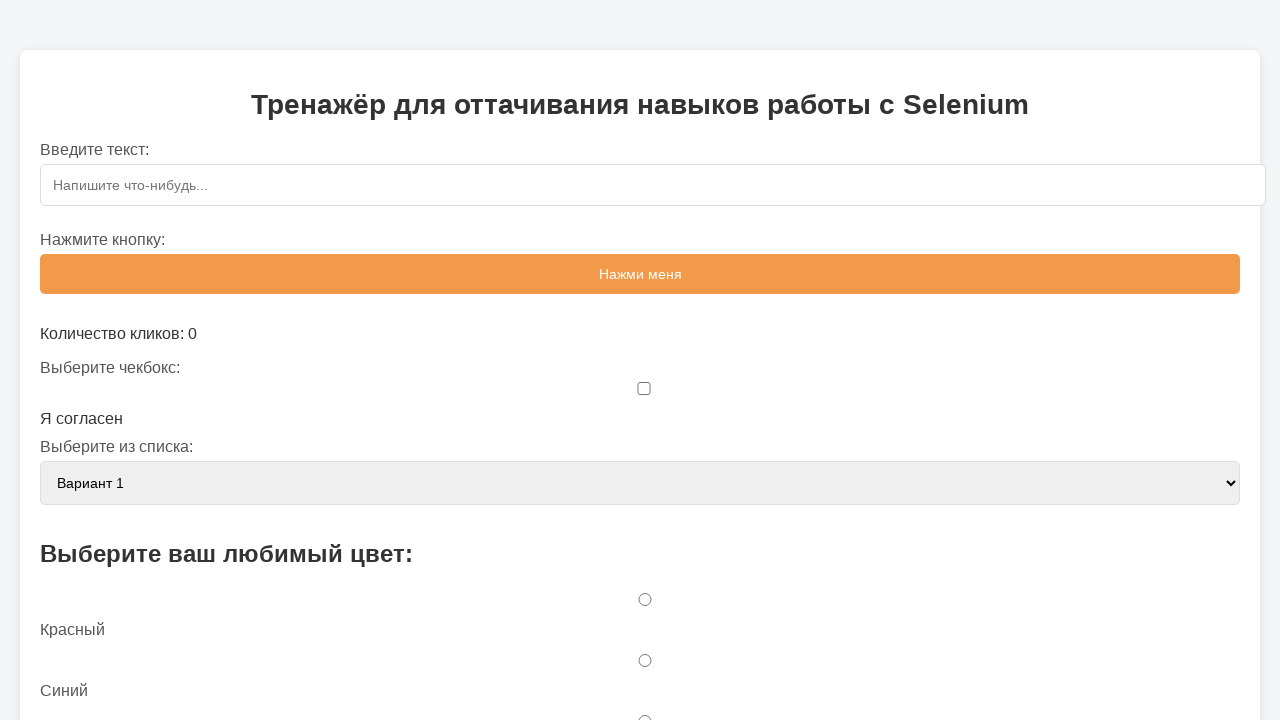

Clicked button to open modal dialog at (640, 360) on #openModalBtn
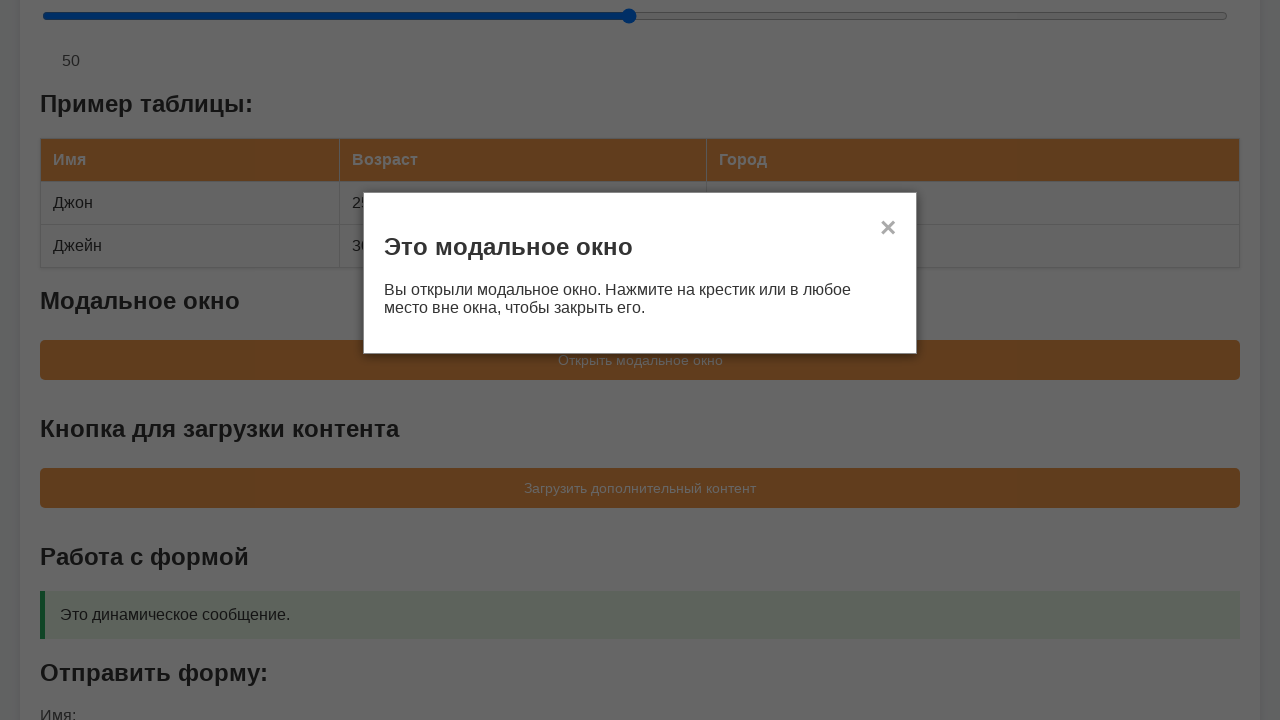

Modal dialog appeared and is visible
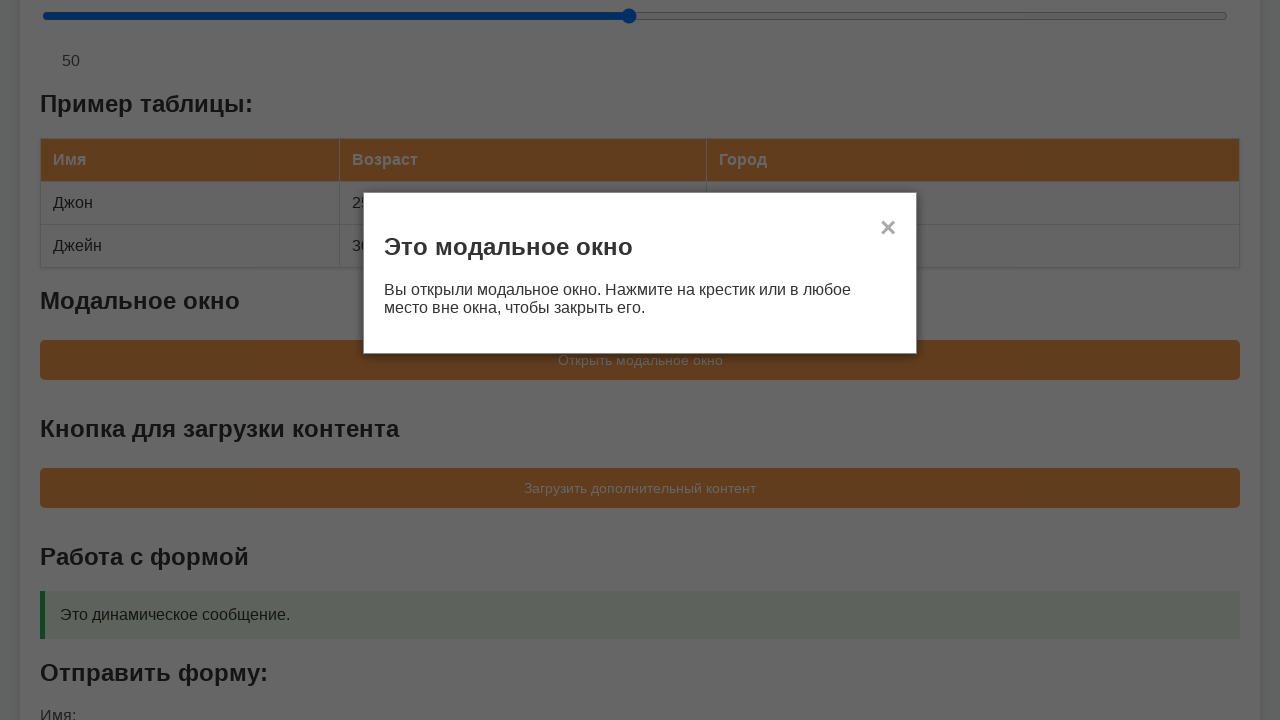

Verified modal window is displayed
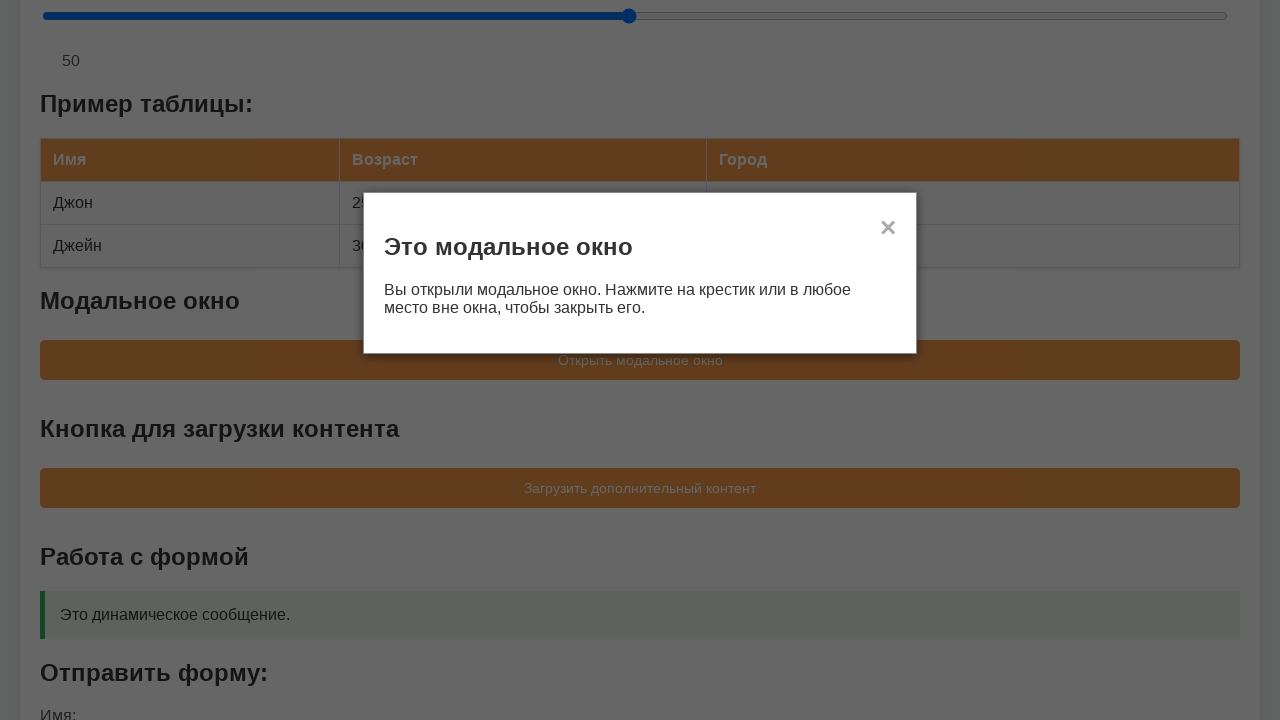

Clicked button to close modal dialog at (888, 229) on #closeModal
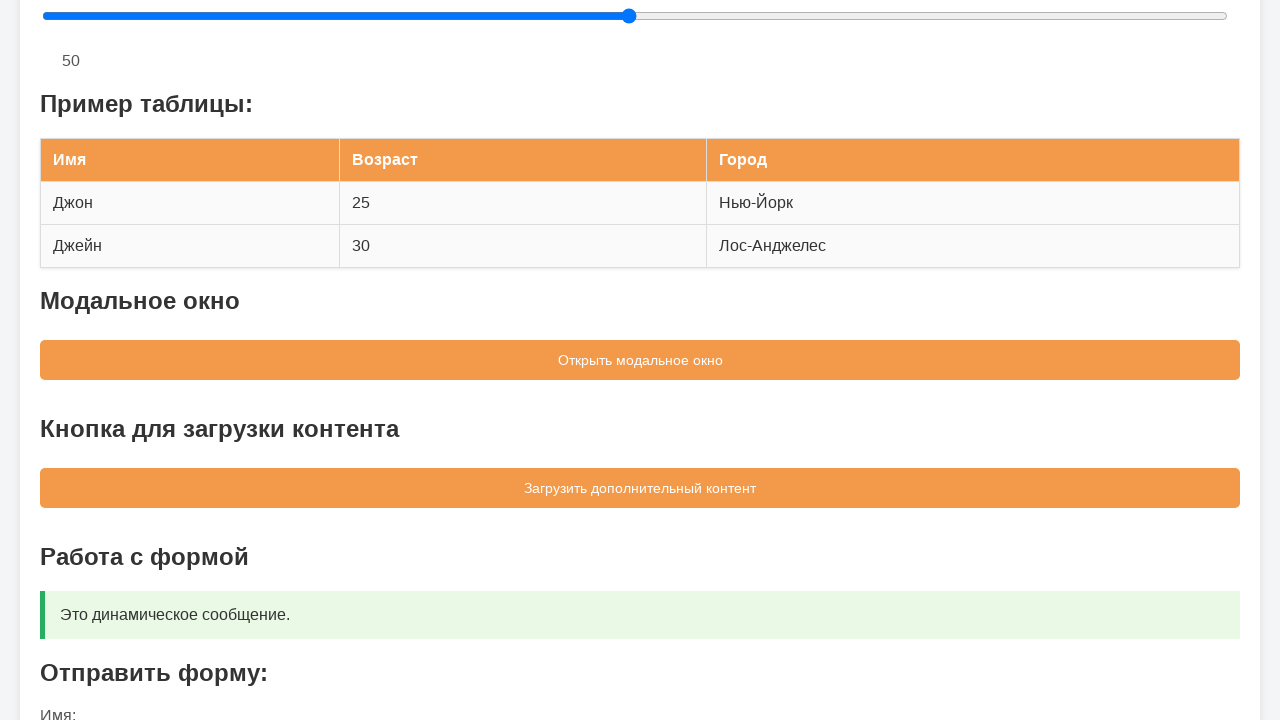

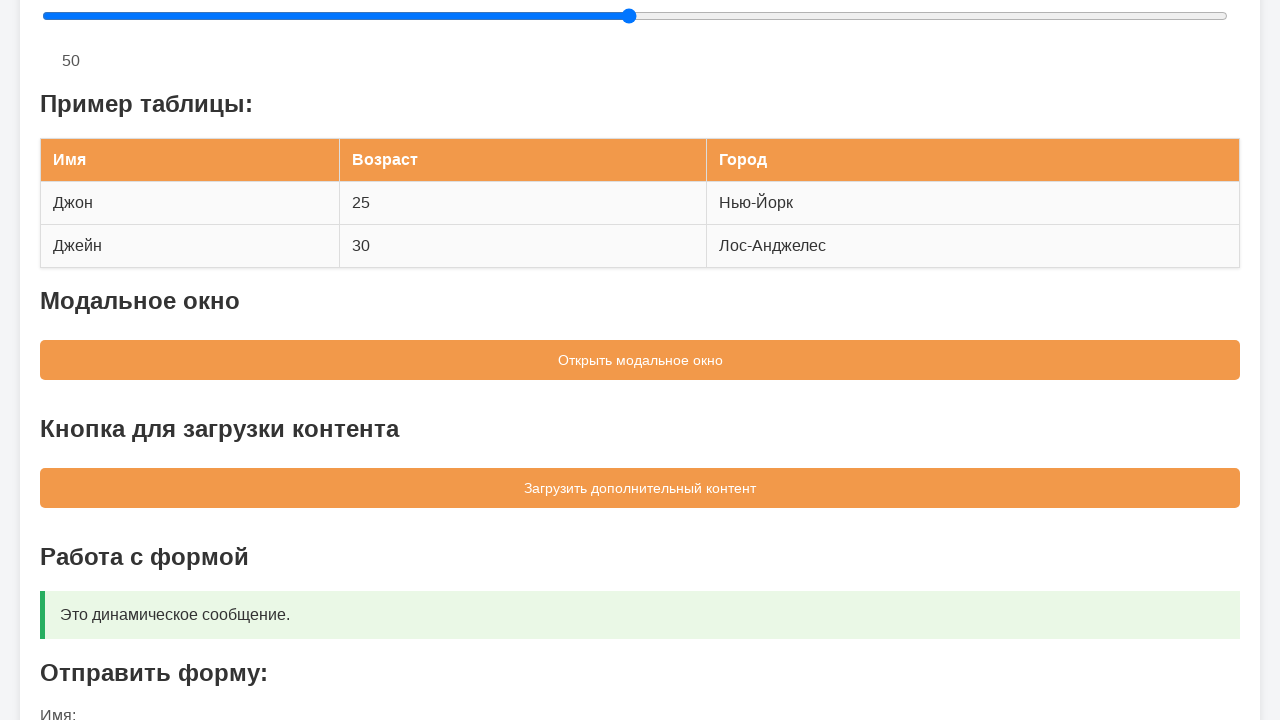